Tests scrolling functionality by scrolling to a form field and filling in name and date information

Starting URL: https://formy-project.herokuapp.com/scroll

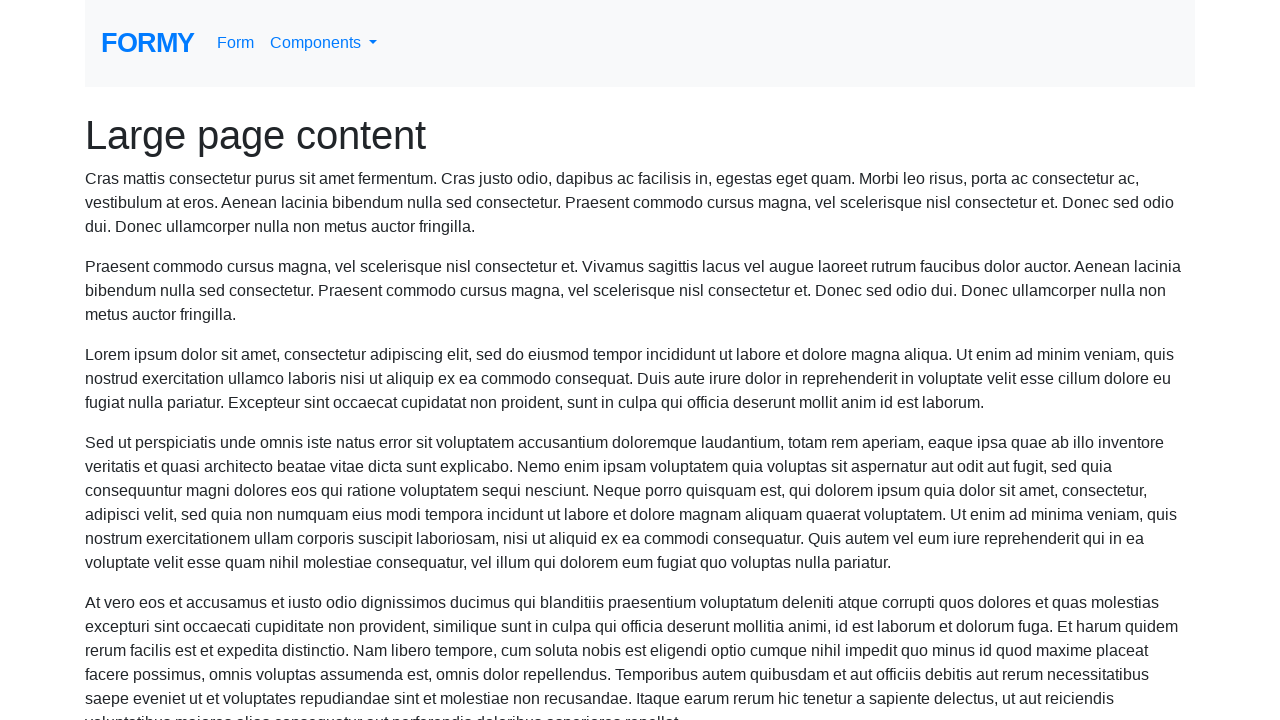

Located name input field
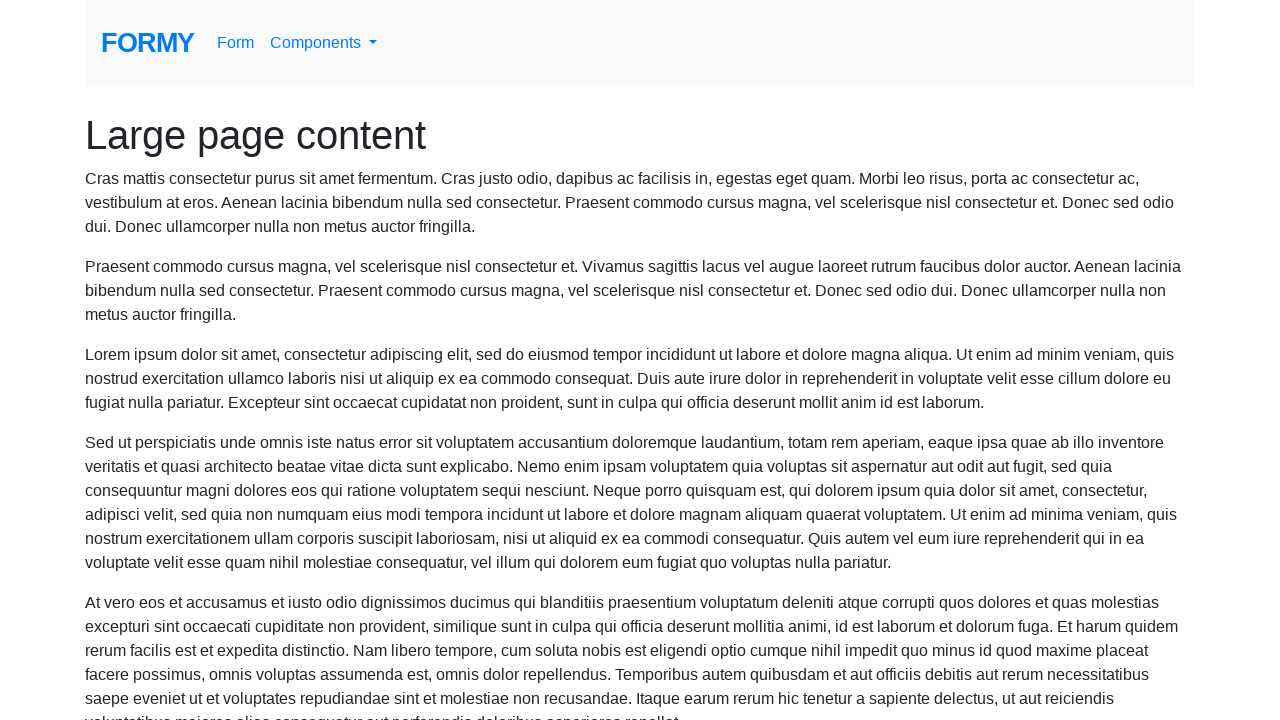

Scrolled to name field
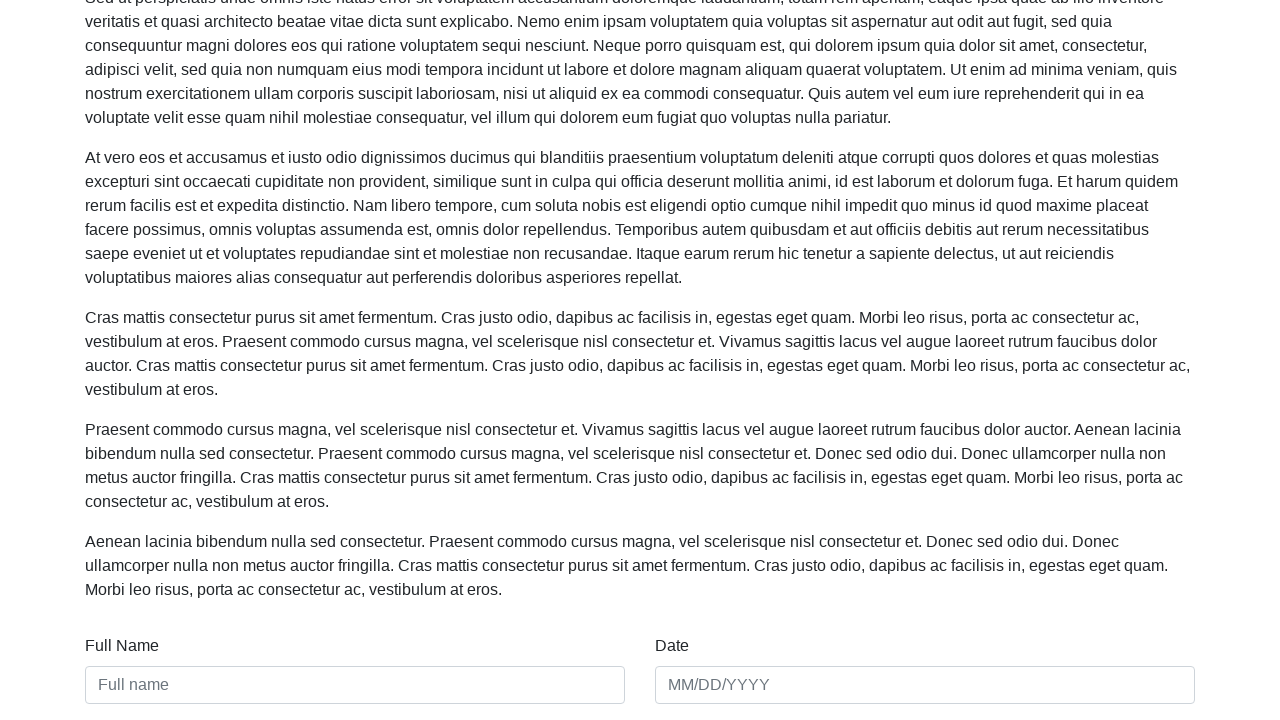

Filled name field with 'Nithyapriya M.N.' on #name
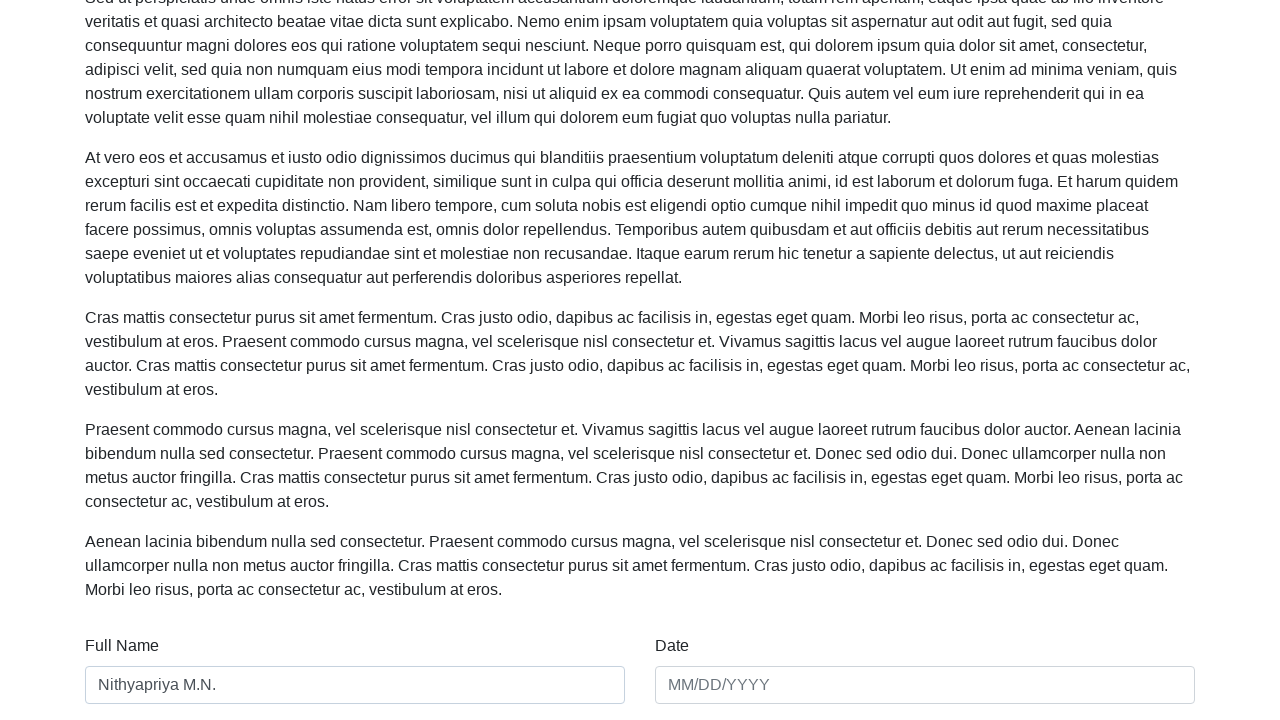

Filled date field with '05/15/1994' on #date
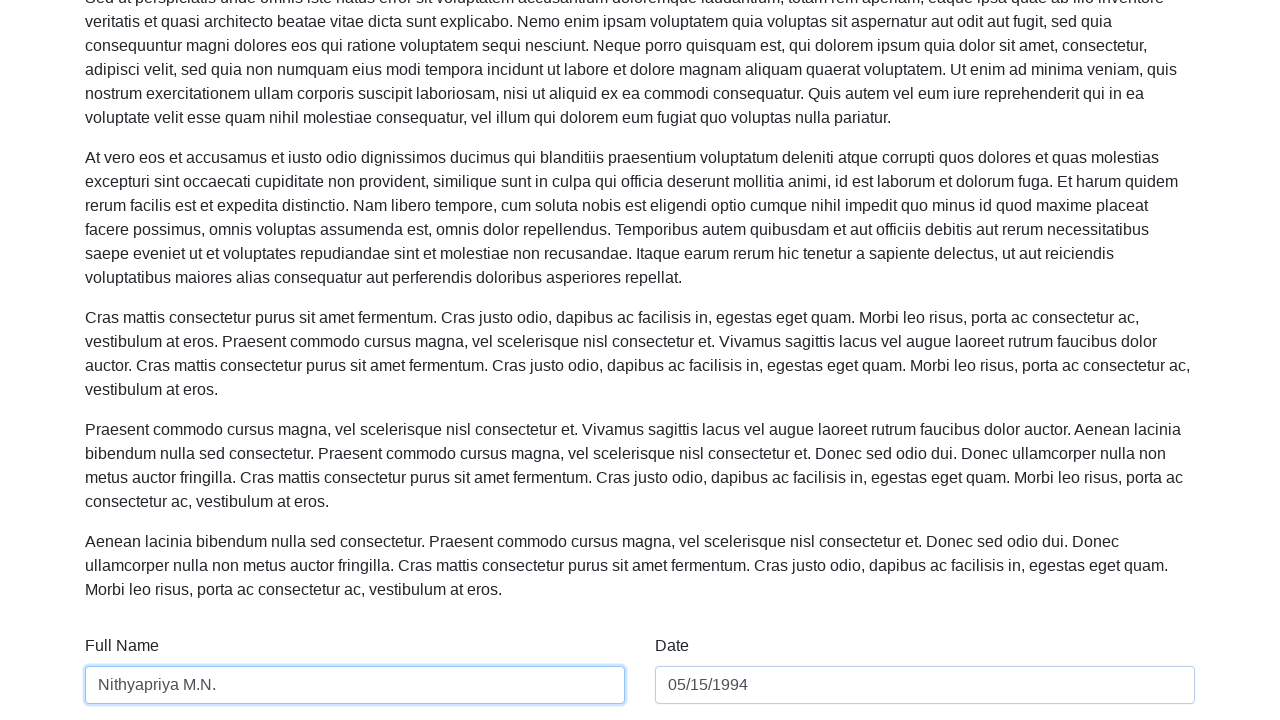

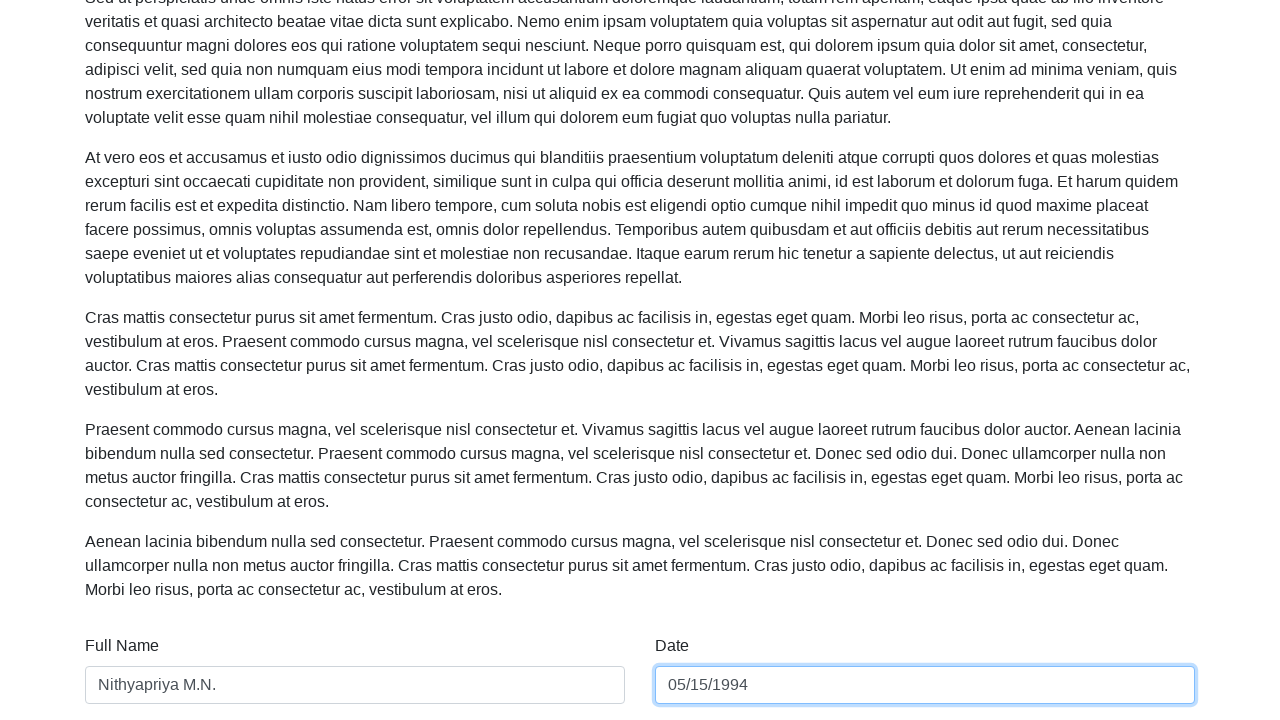